Navigates to W3Schools website, scrolls down the page, and clicks on a link in the main content area

Starting URL: https://www.w3schools.com/

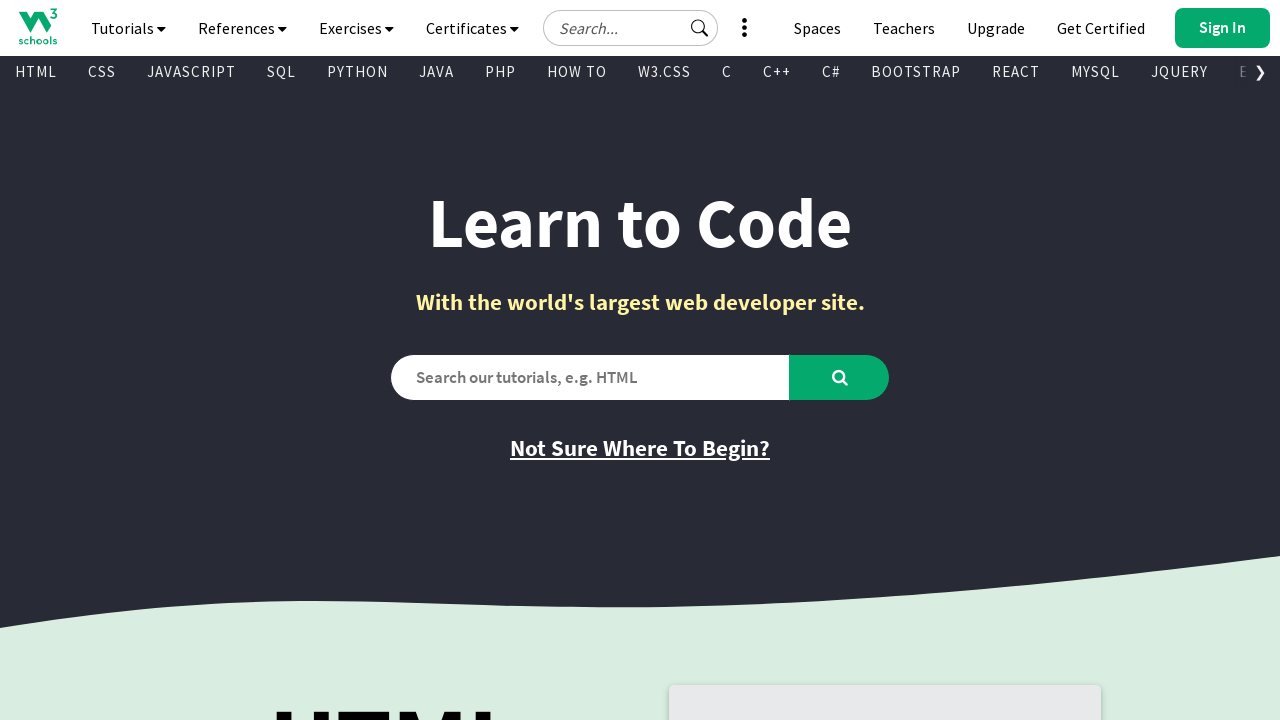

Navigated to W3Schools website
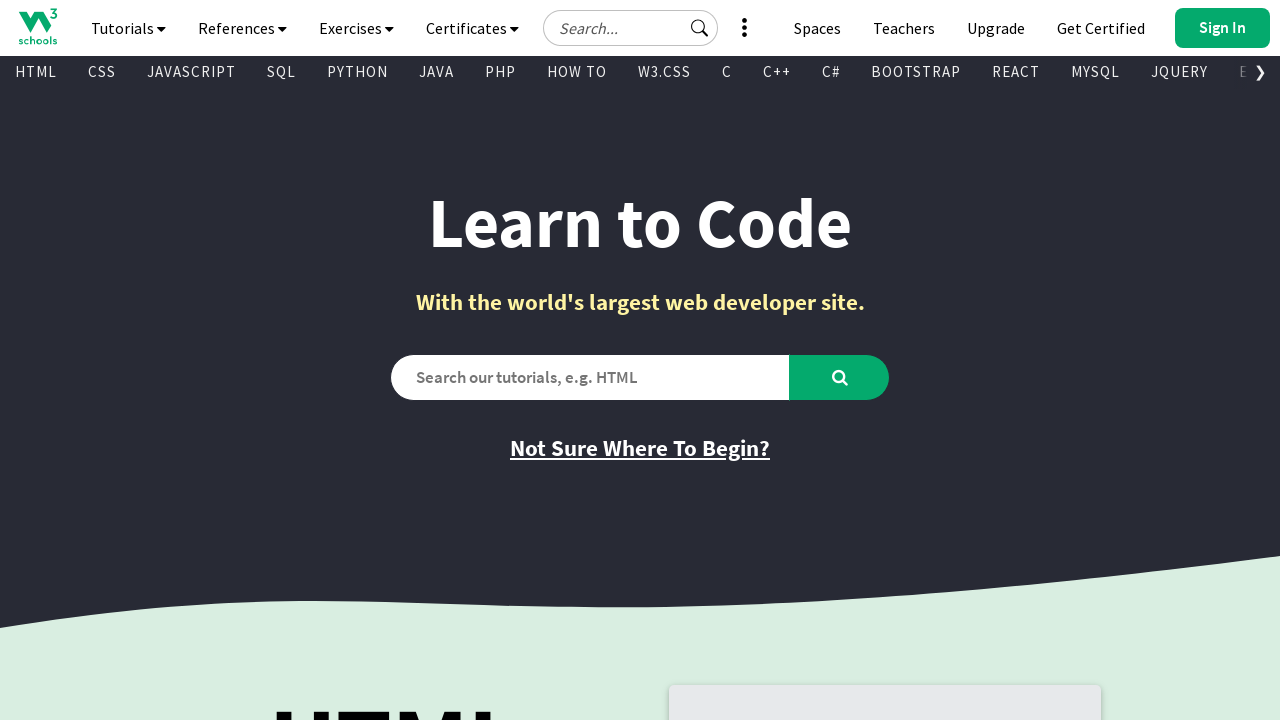

Scrolled down the page by 1100 pixels
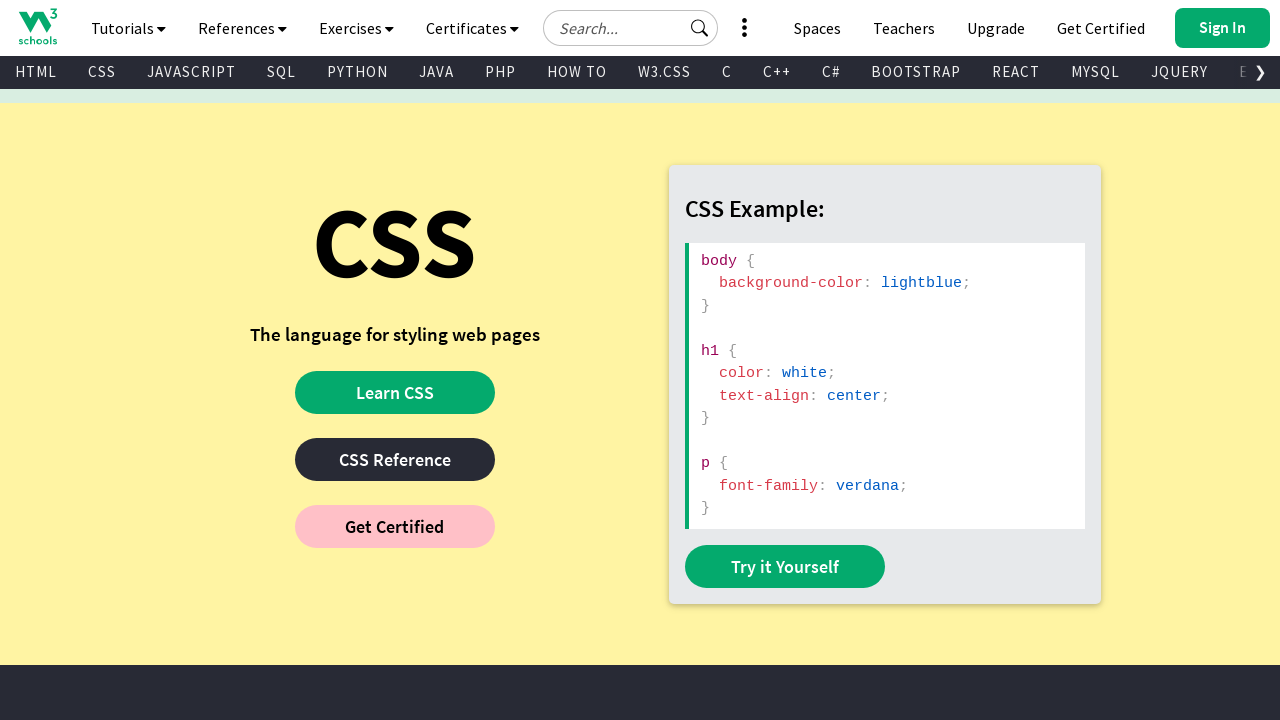

Clicked on link in the main content area at (395, 392) on xpath=//*[@id="main"]/div[3]/div/div[1]/a[1]
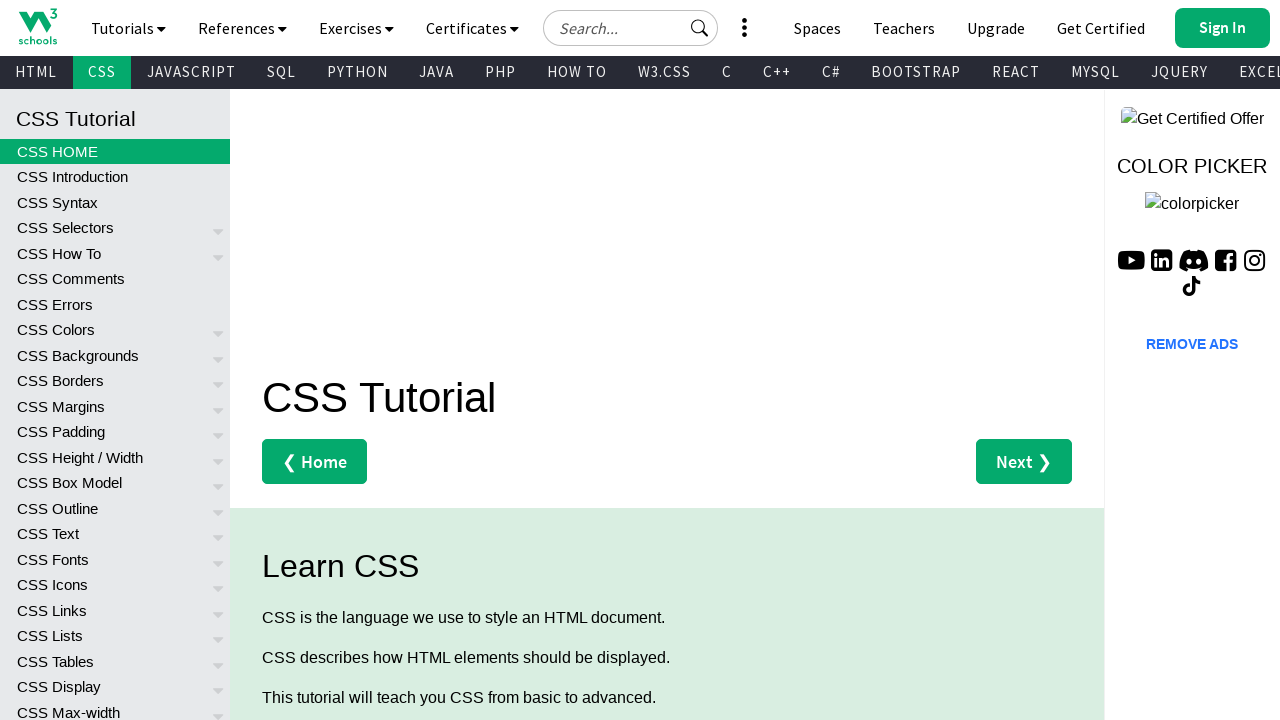

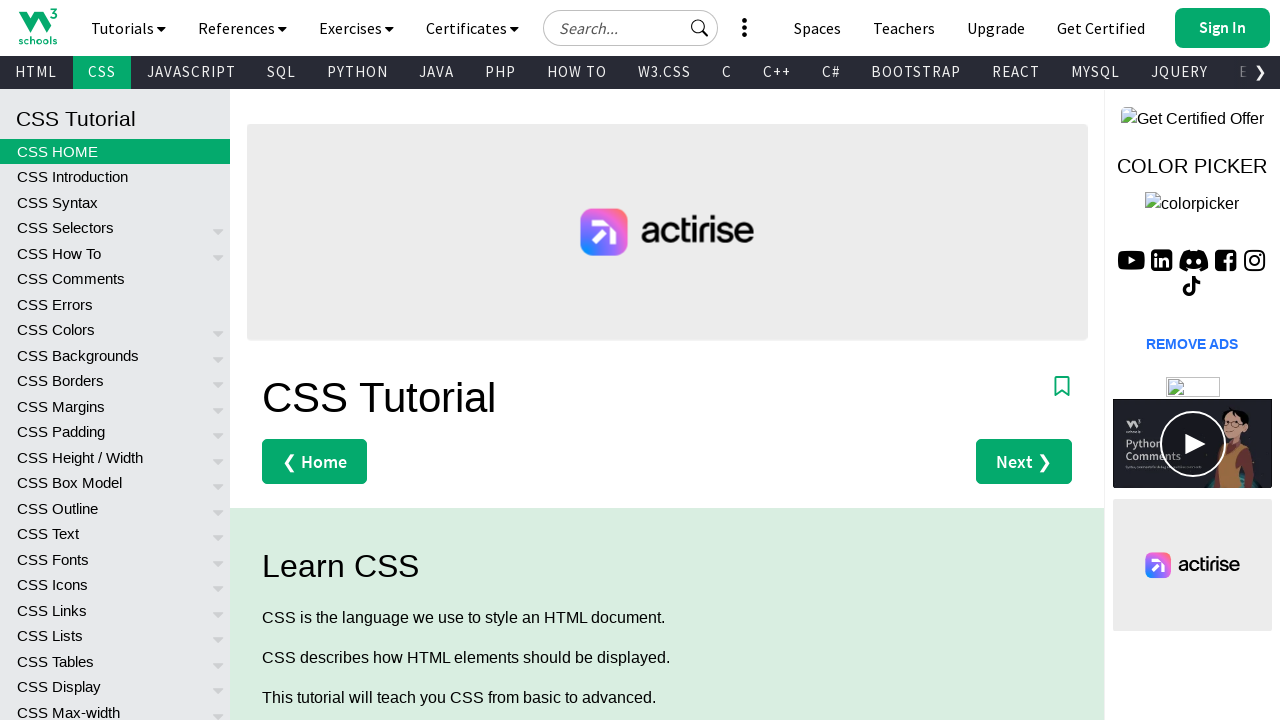